Tests opting out of A/B tests by visiting the page first, then adding an opt-out cookie, refreshing, and verifying the page shows "No A/B Test" heading.

Starting URL: http://the-internet.herokuapp.com/abtest

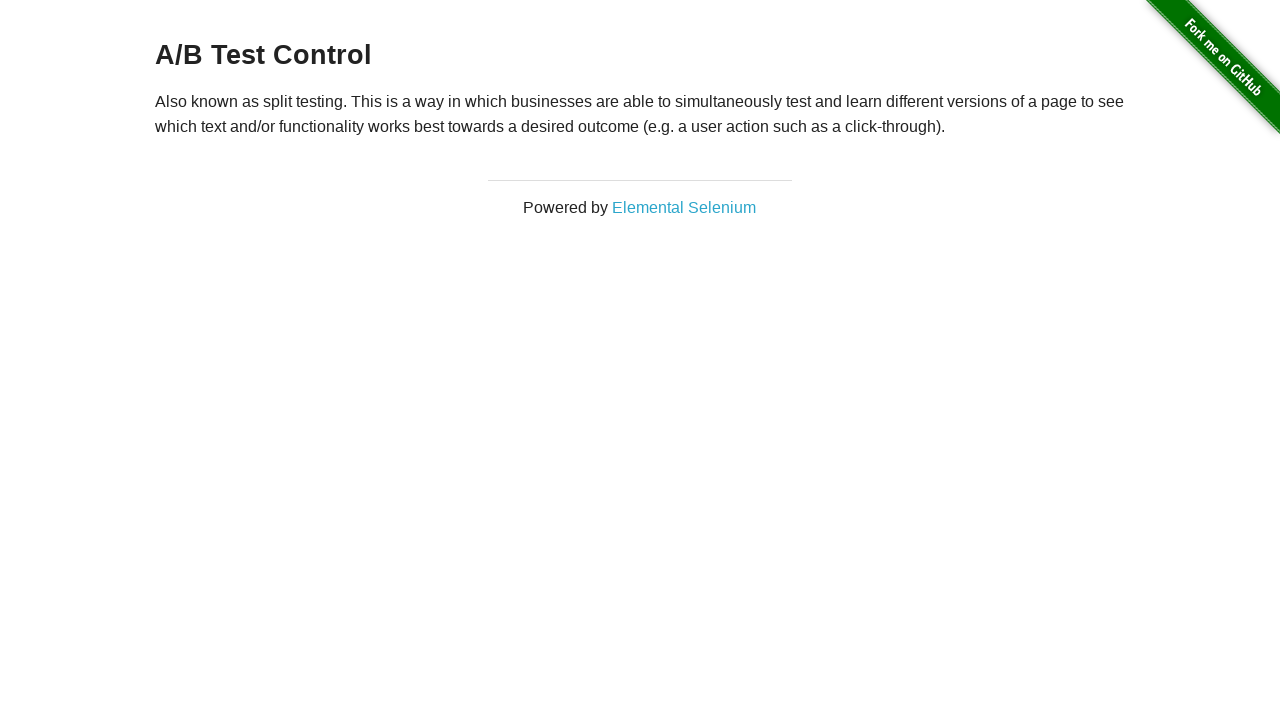

Retrieved initial heading text from h3 element
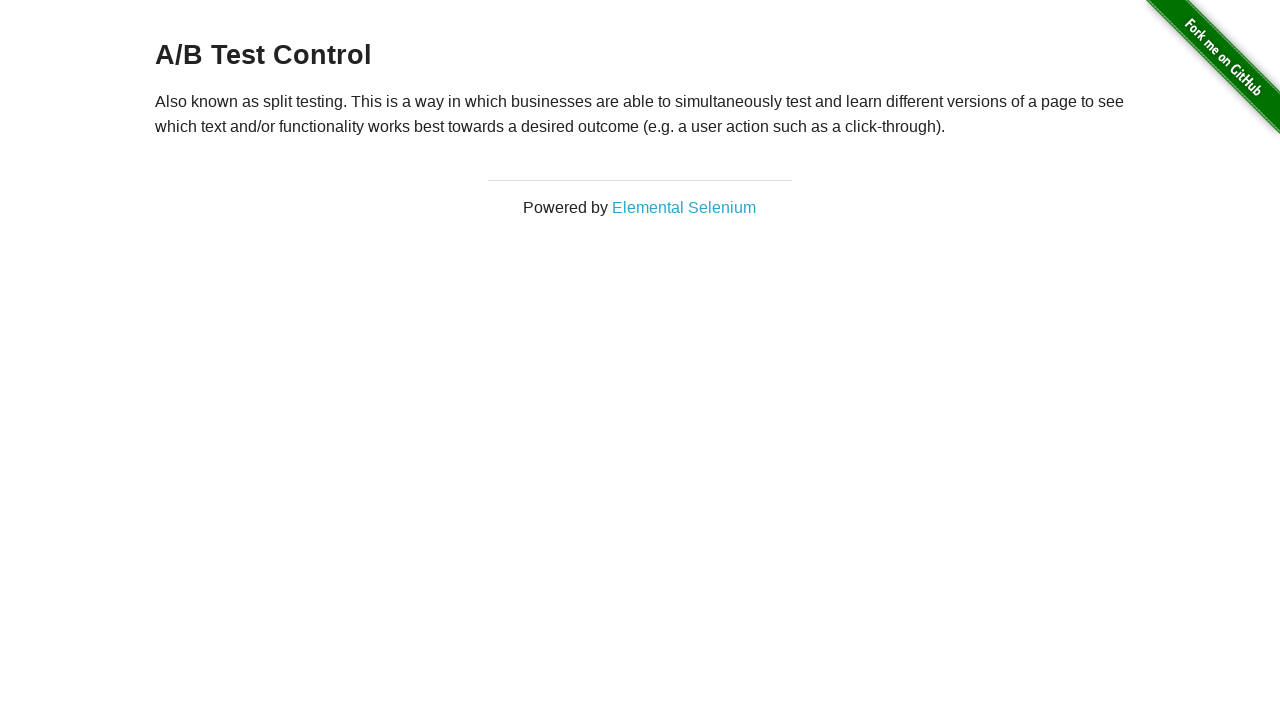

Verified initial heading starts with 'A/B Test'
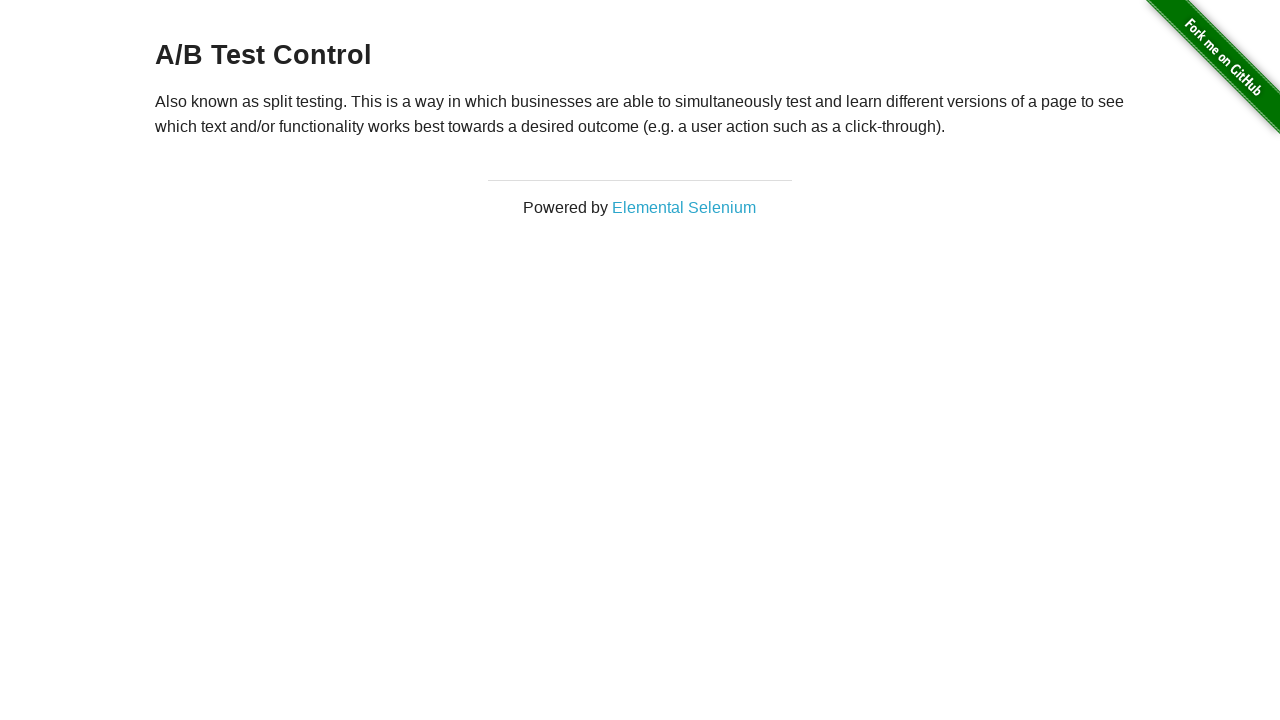

Added optimizelyOptOut cookie to context
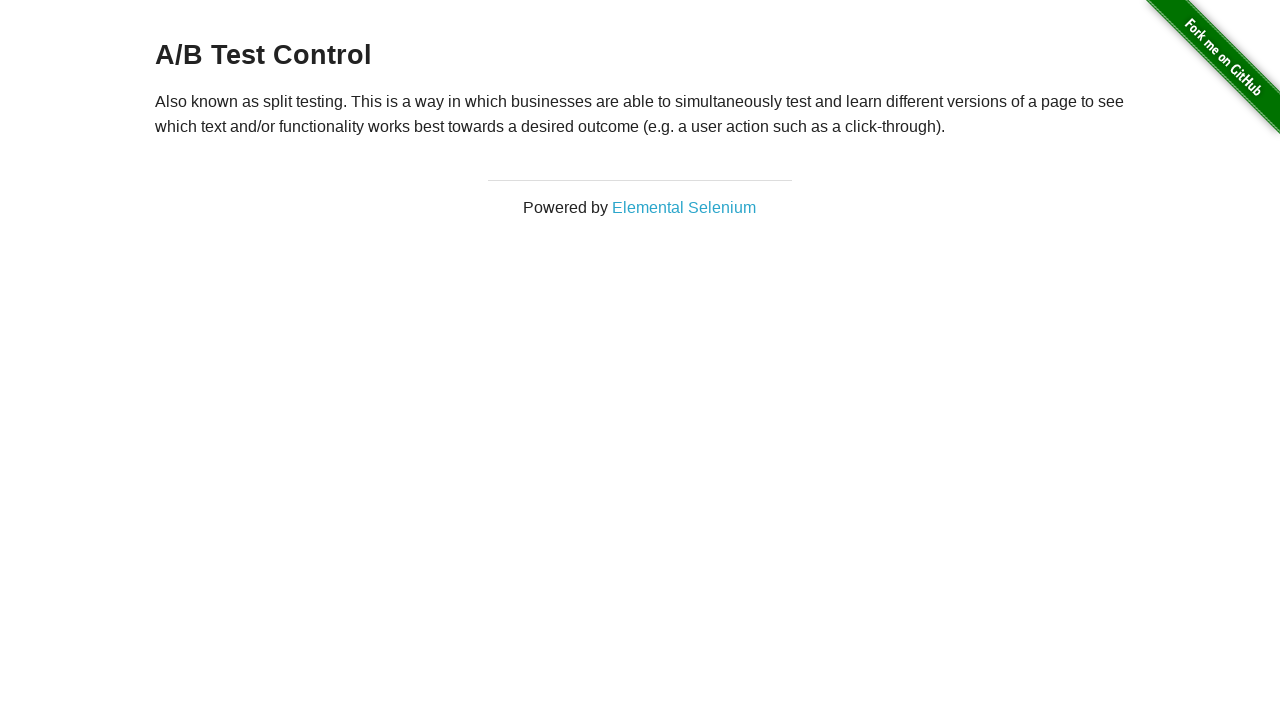

Reloaded the page after adding opt-out cookie
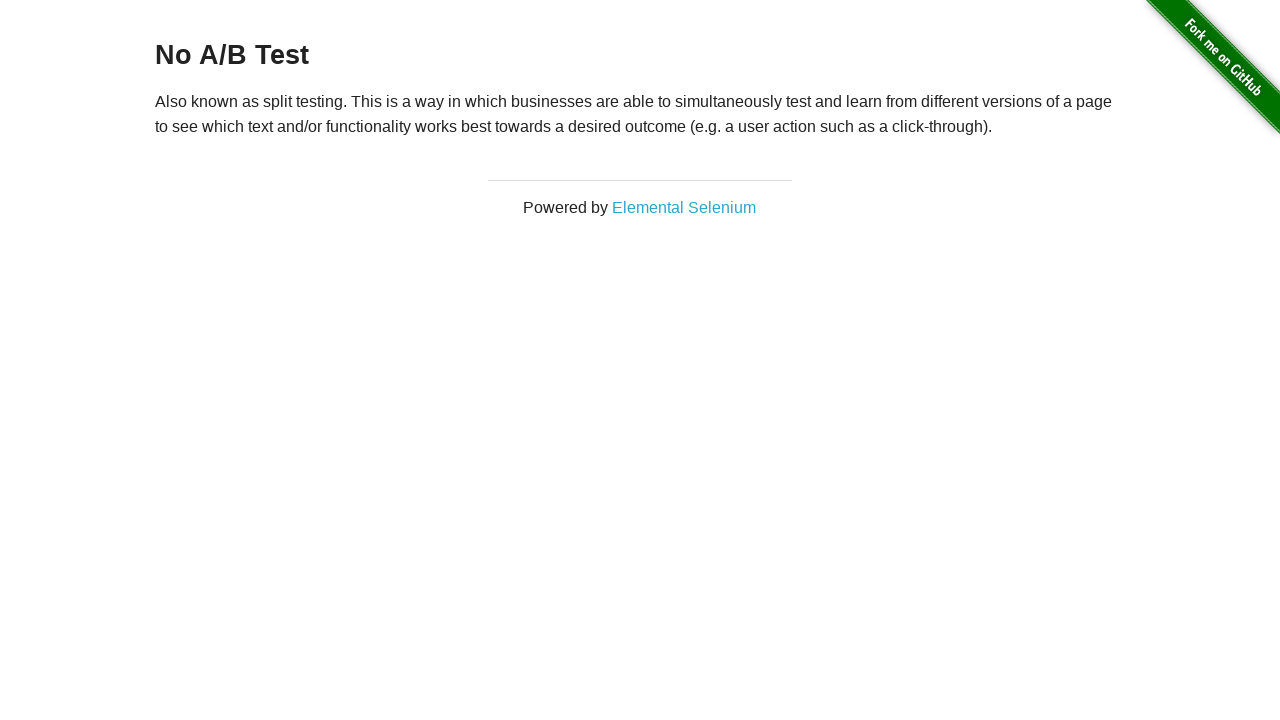

Retrieved heading text after page reload
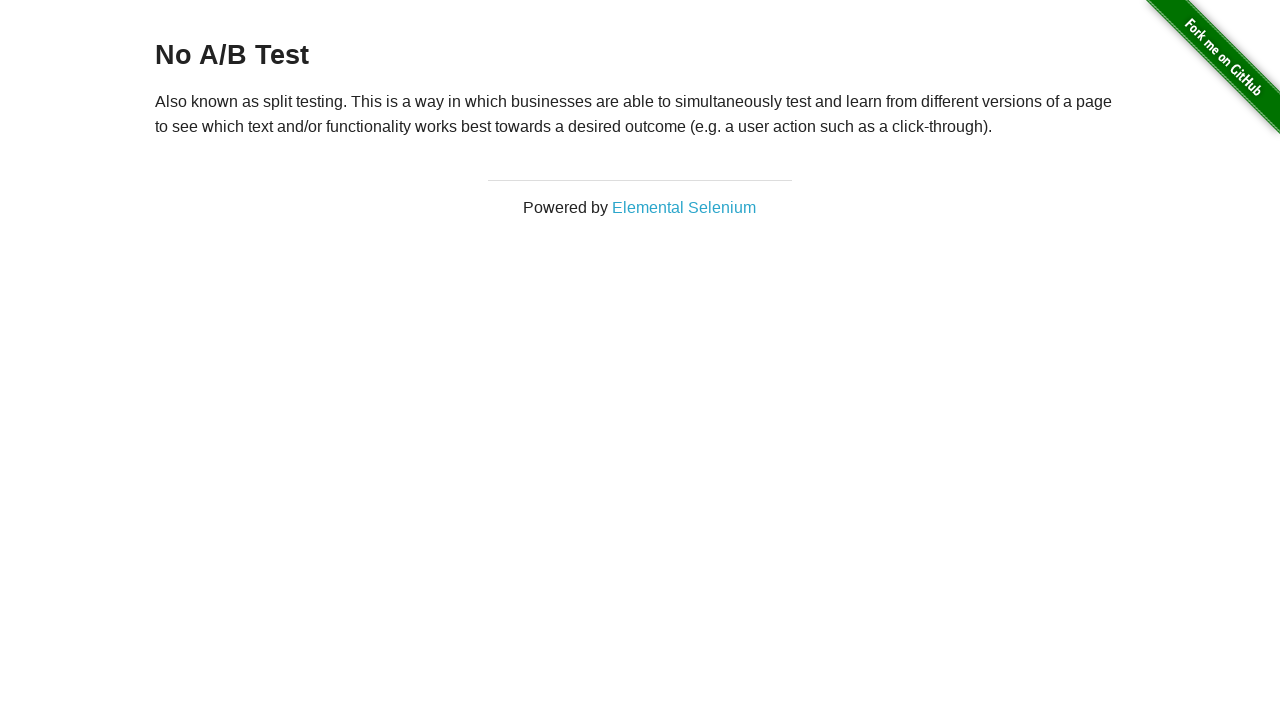

Verified heading now starts with 'No A/B Test' after opt-out
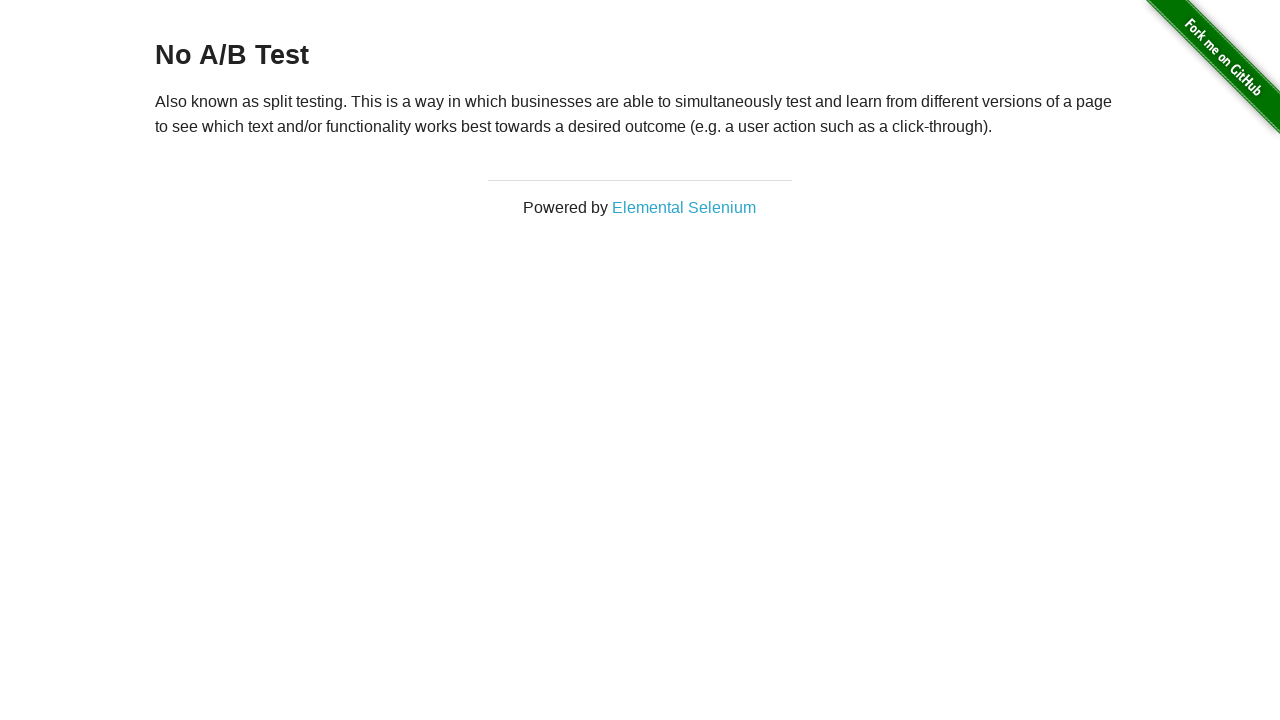

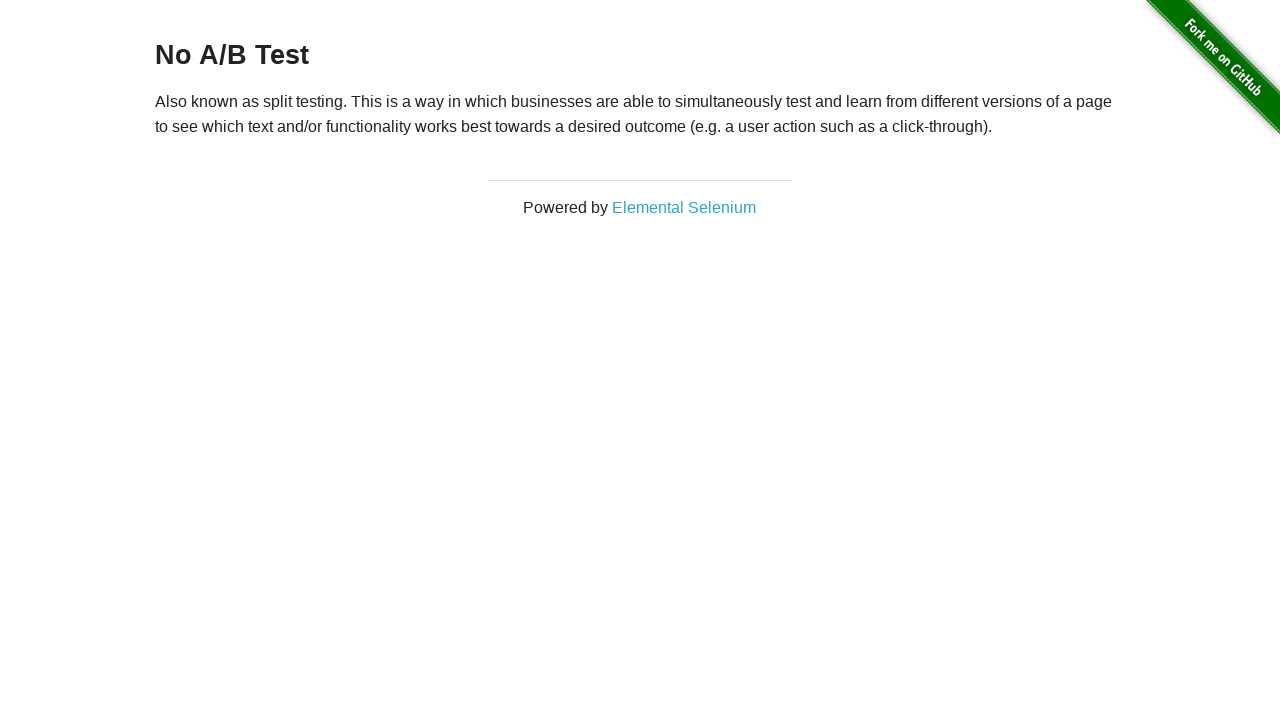